Tests dropdown menu interaction by clicking on a dropdown button and selecting the "Flipkart" option from the dropdown menu on a test blog page.

Starting URL: http://omayo.blogspot.com/

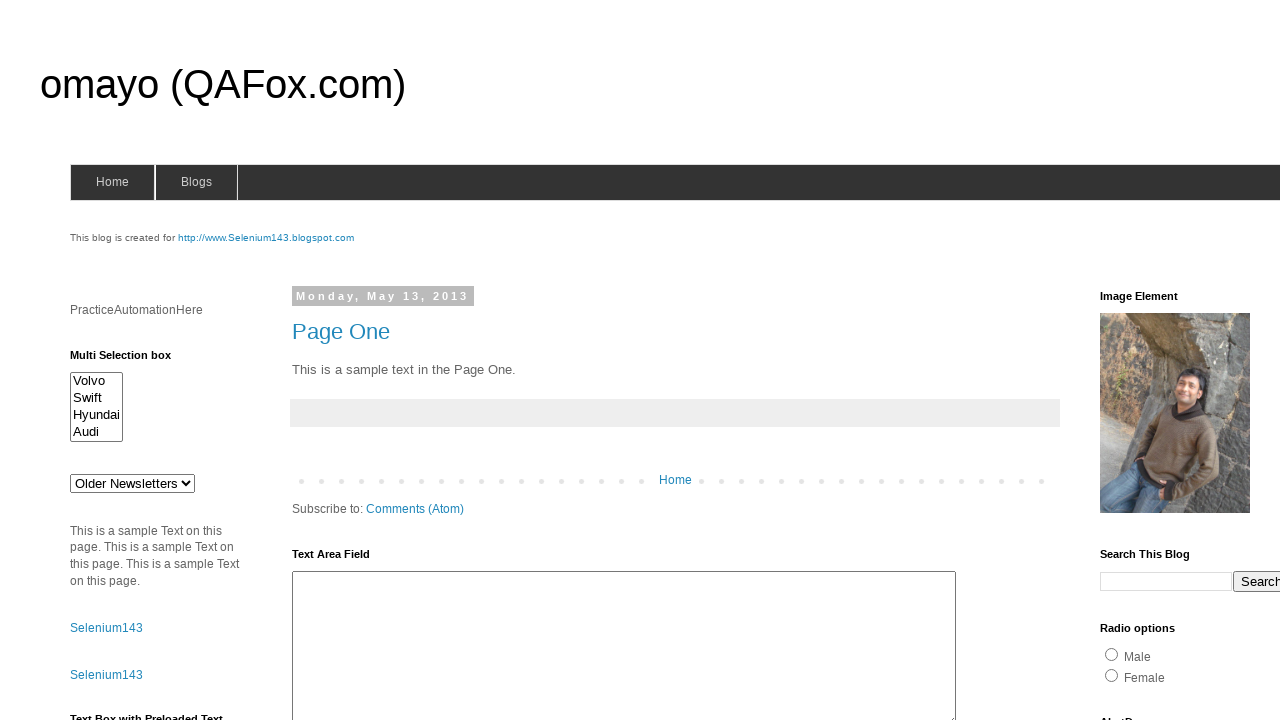

Clicked dropdown button at (1227, 360) on button.dropbtn:has-text('Dropdown')
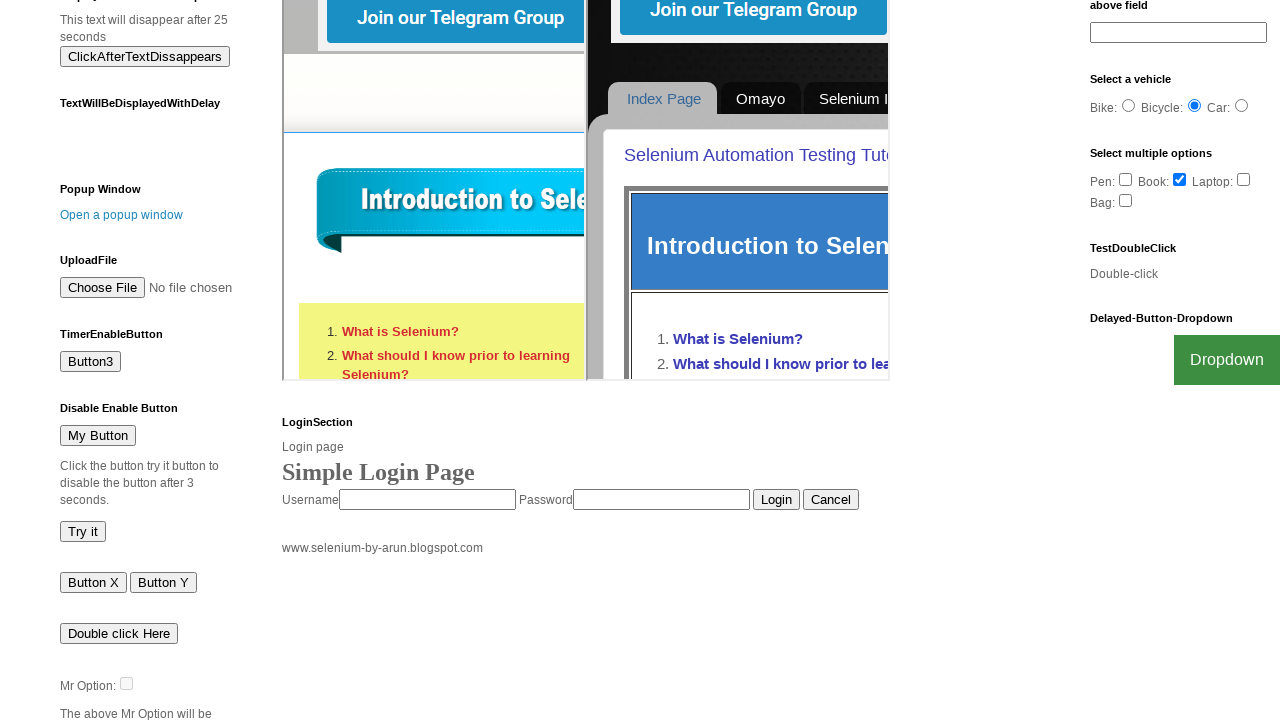

Selected 'Flipkart' option from dropdown menu at (1200, 700) on a:has-text('Flipkart')
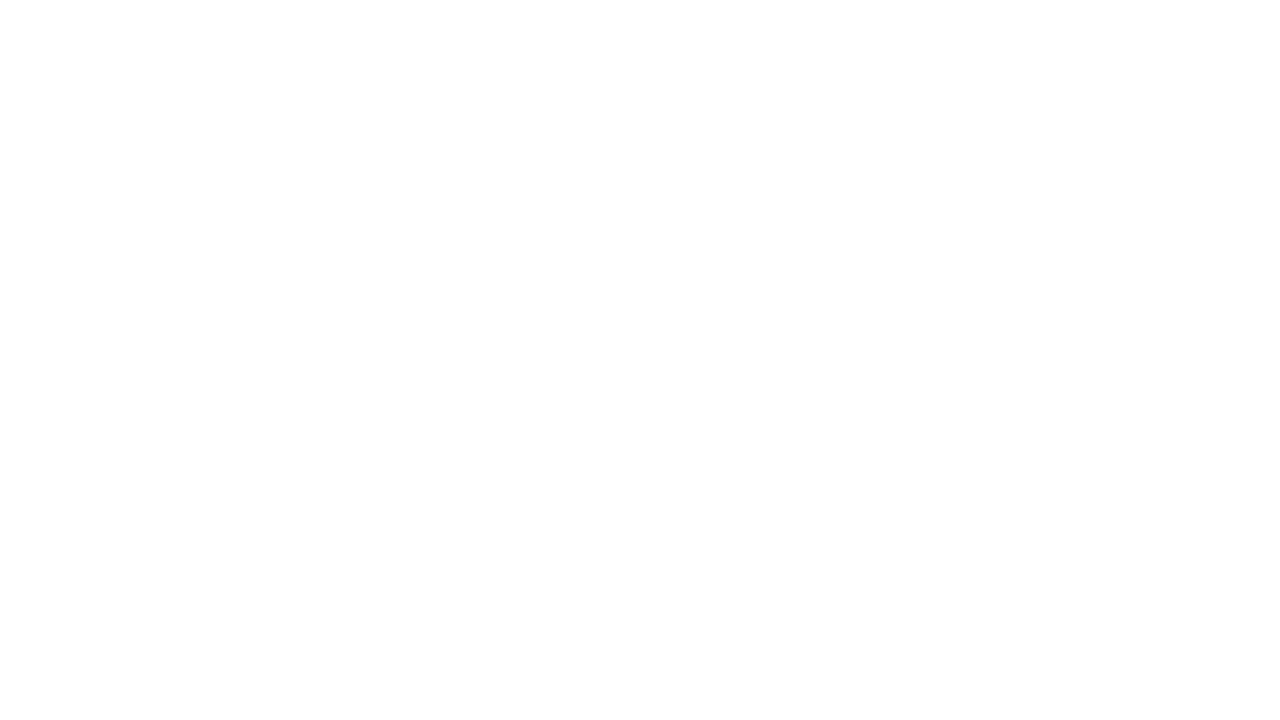

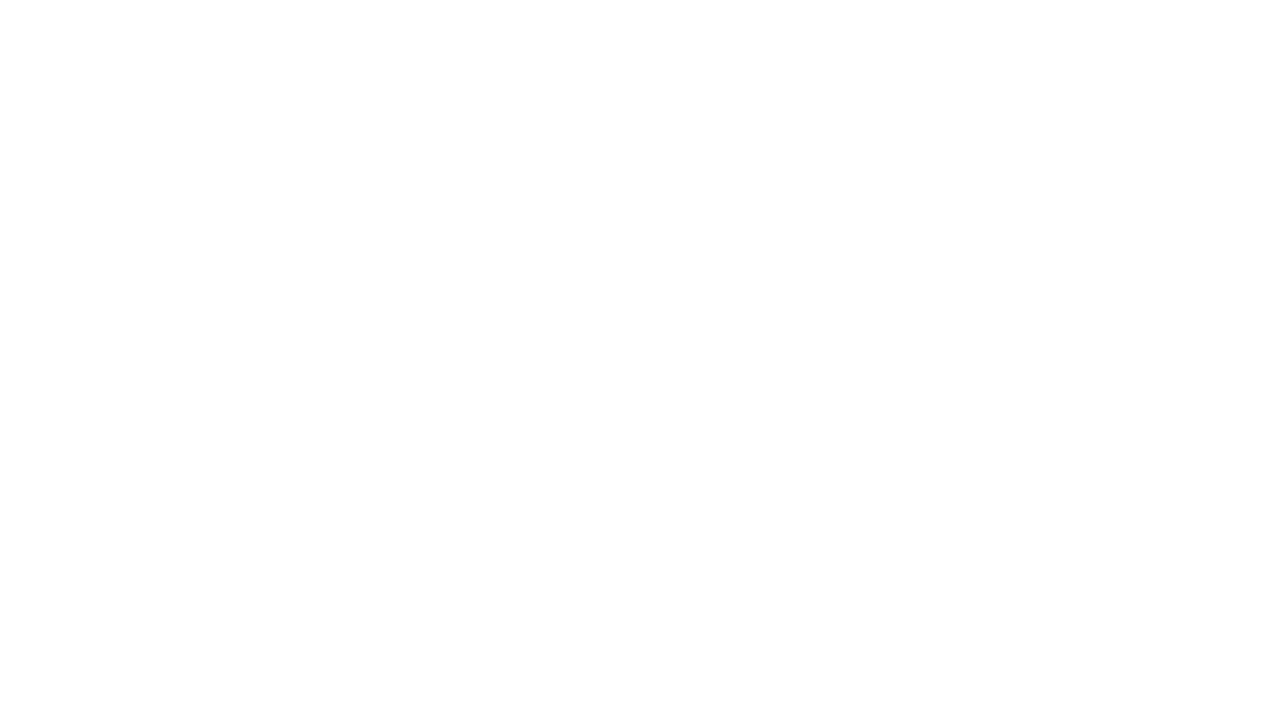